Tests a math problem form by reading two numbers, calculating their sum, selecting the result from a dropdown, and handling the resulting alert

Starting URL: https://suninjuly.github.io/selects1.html

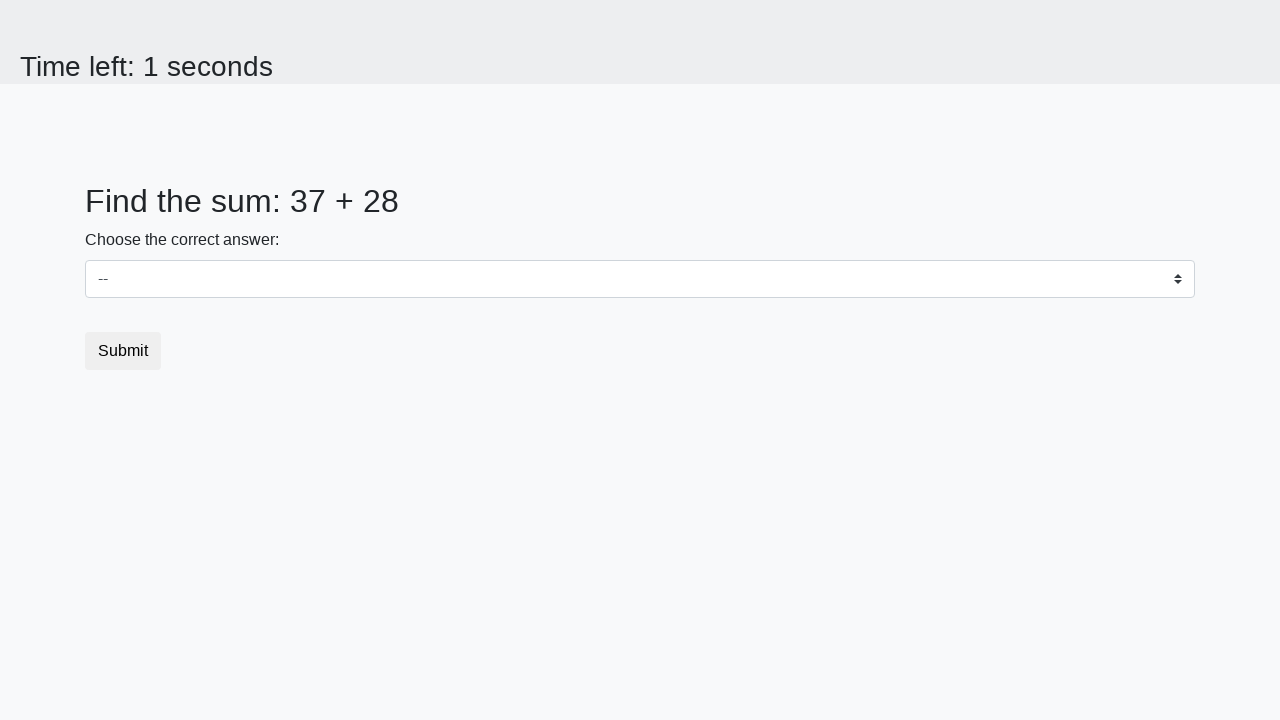

Navigated to math problem form page
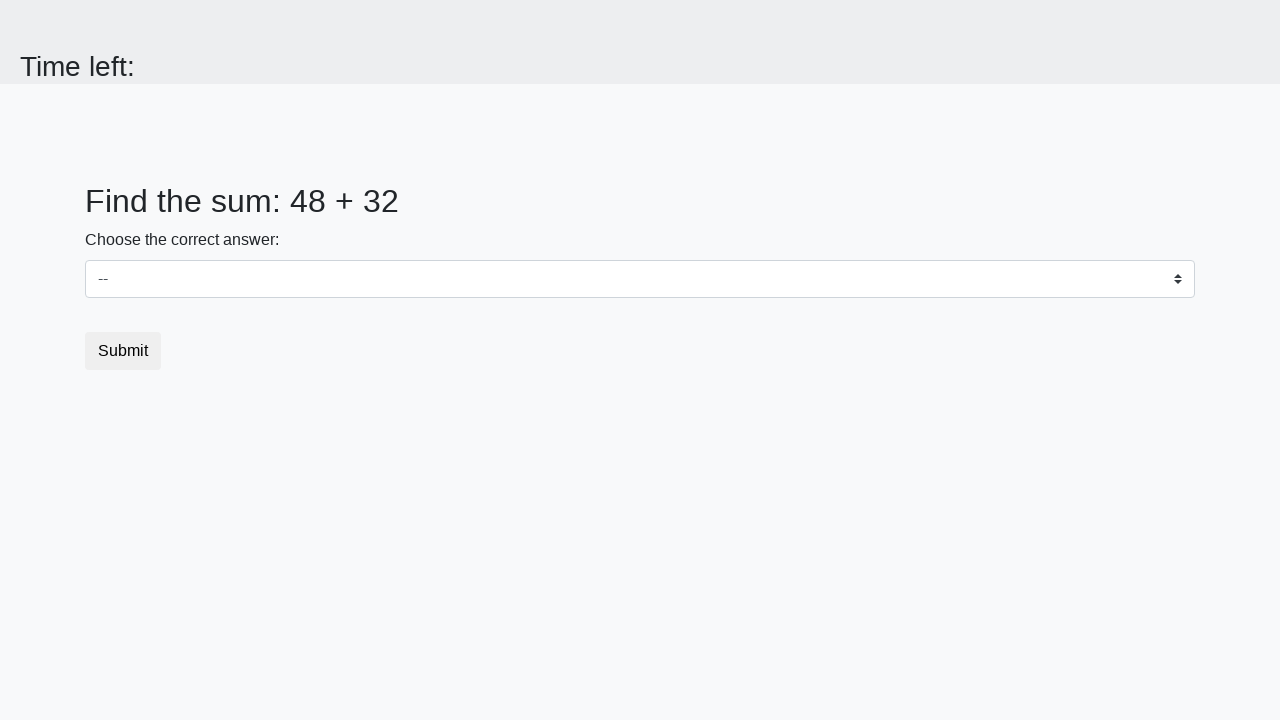

Retrieved first number from page
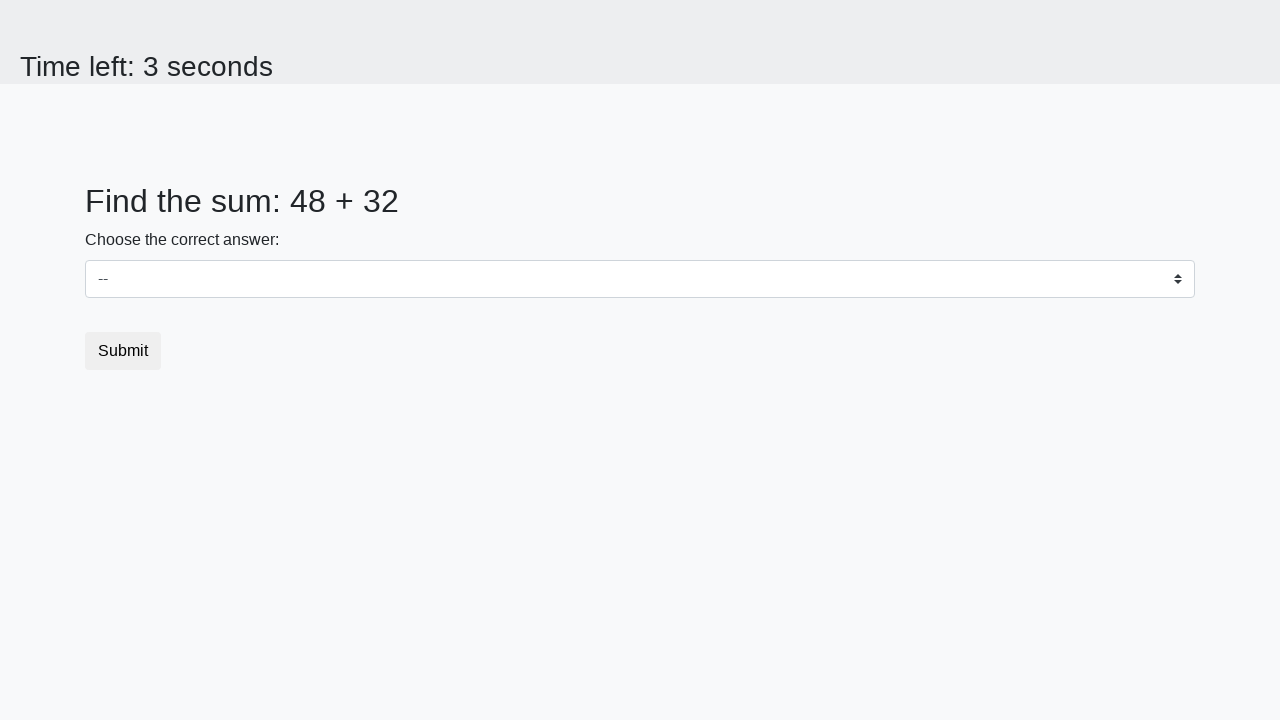

Retrieved second number from page
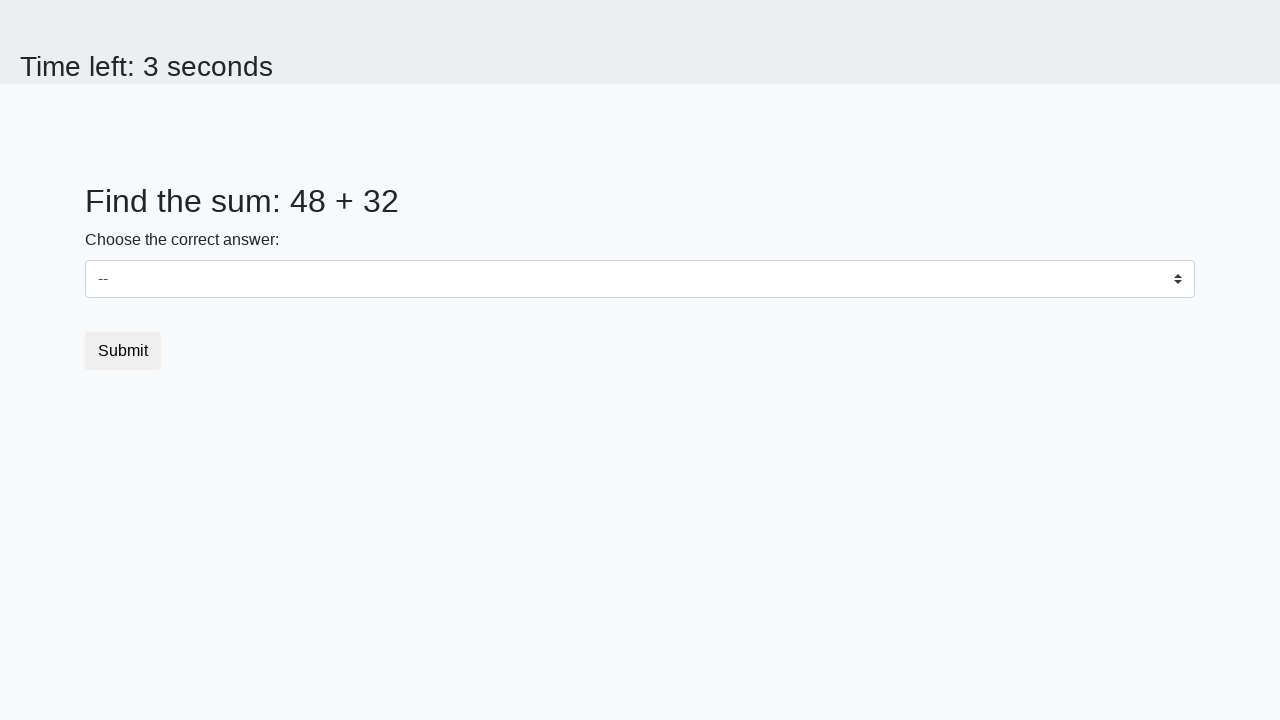

Calculated sum: 48 + 32 = 80
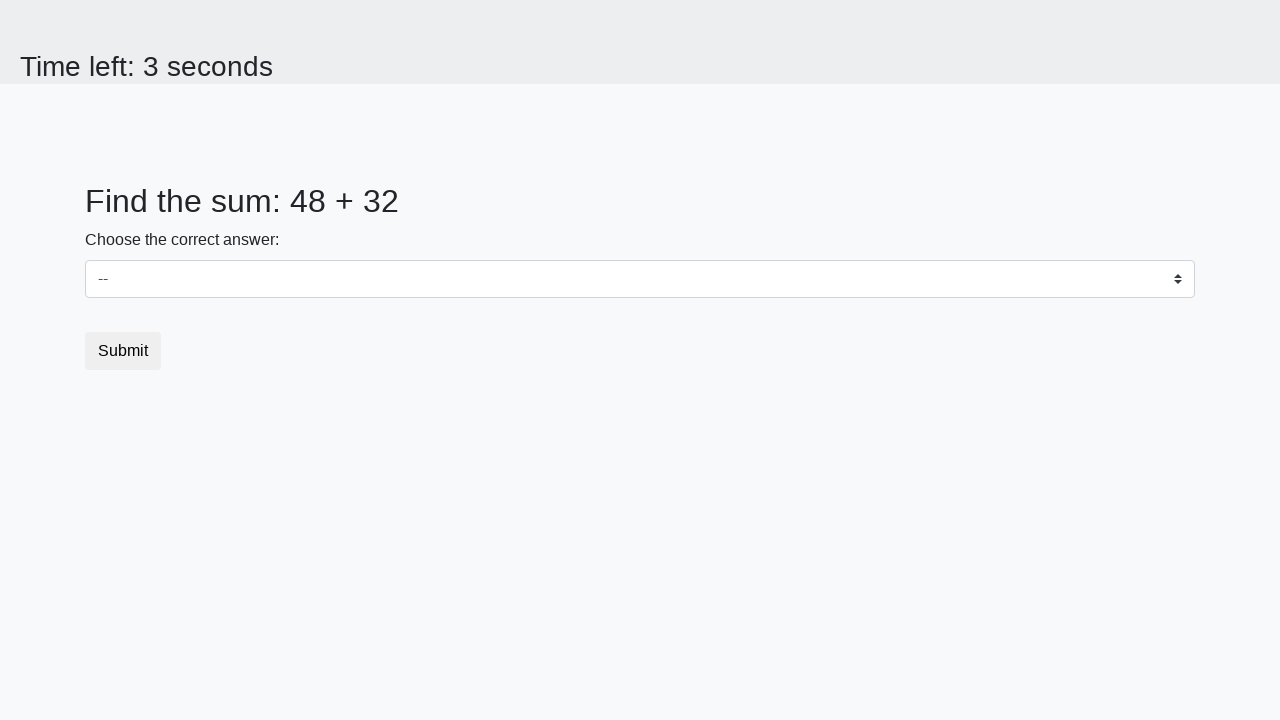

Selected sum result (80) from dropdown on #dropdown
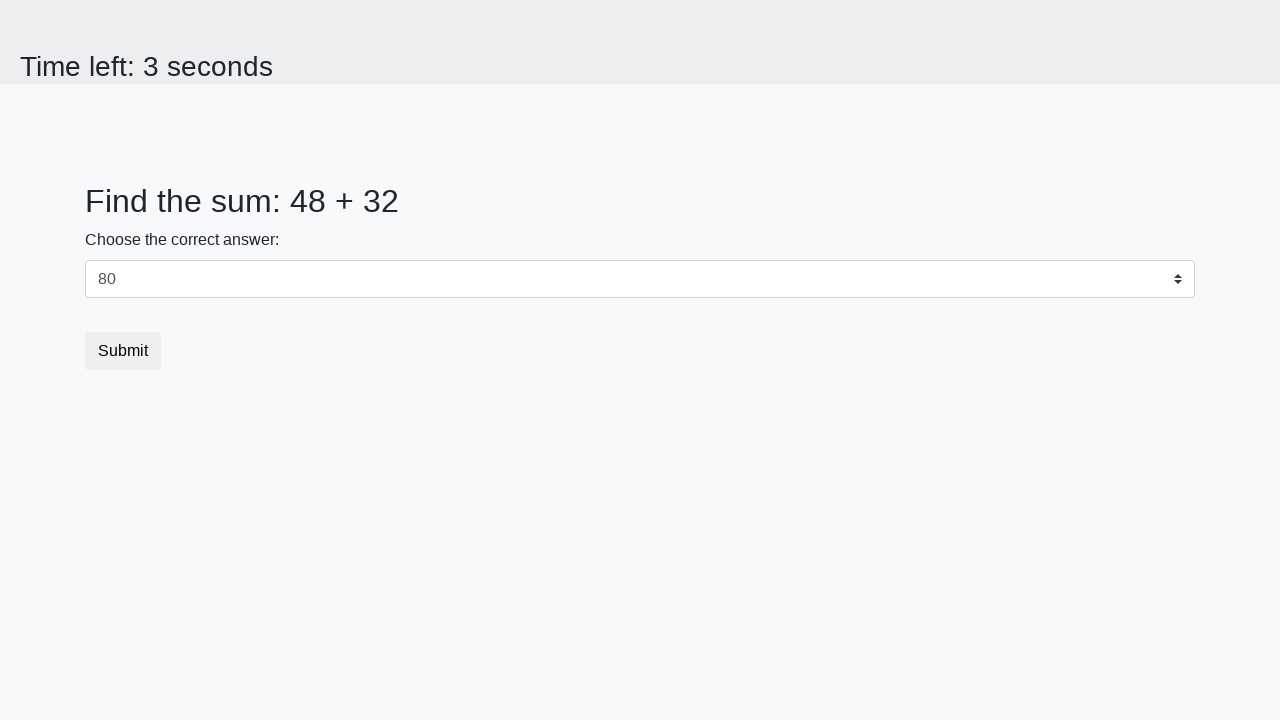

Clicked submit button at (123, 351) on button
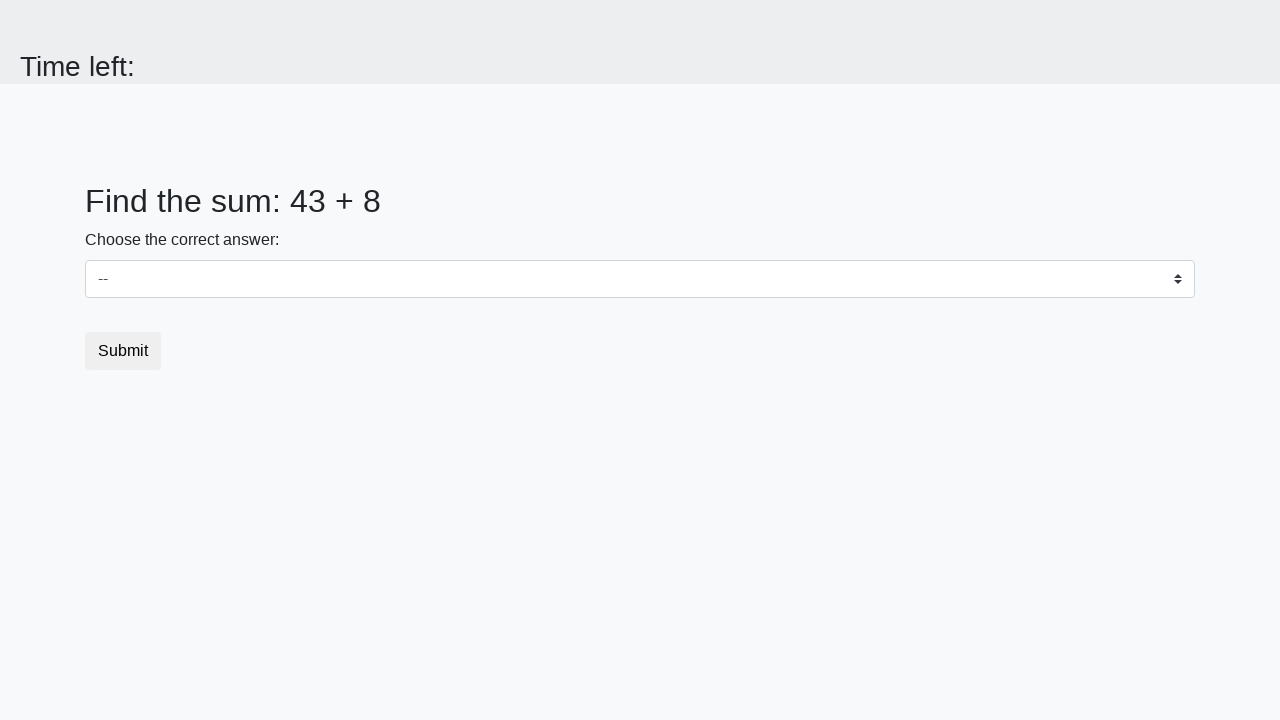

Set up alert handler to accept dialogs
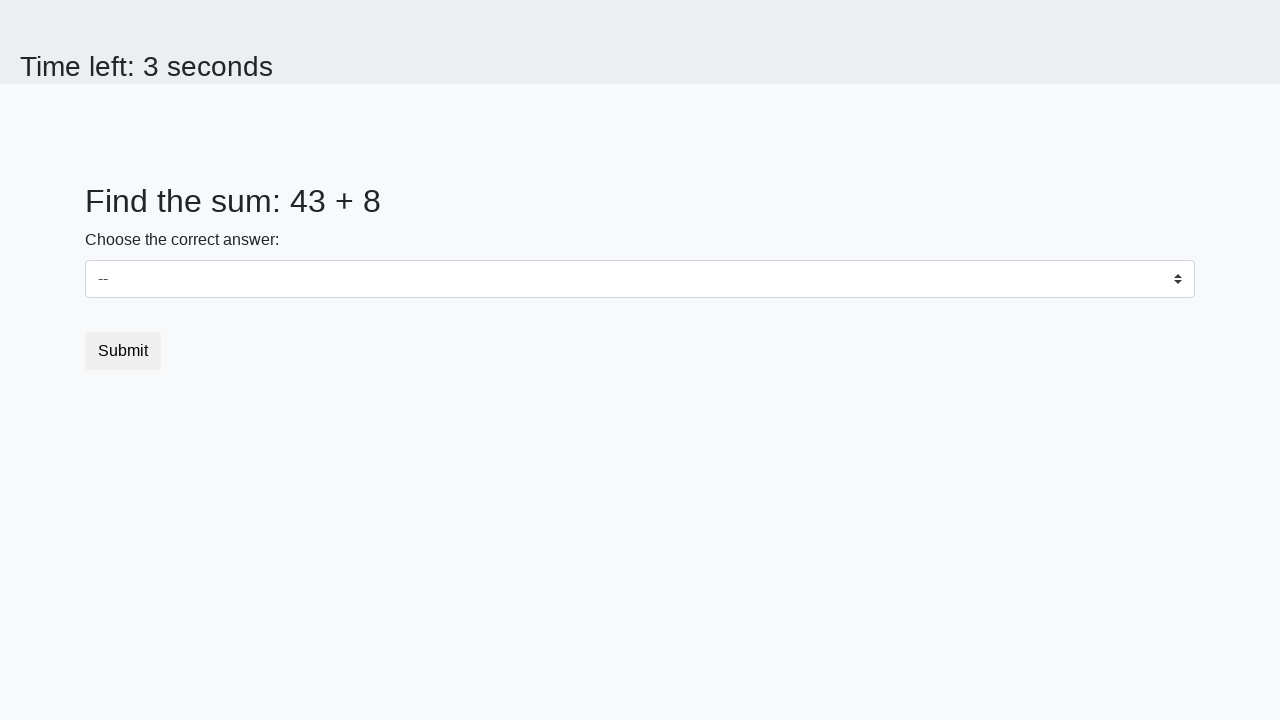

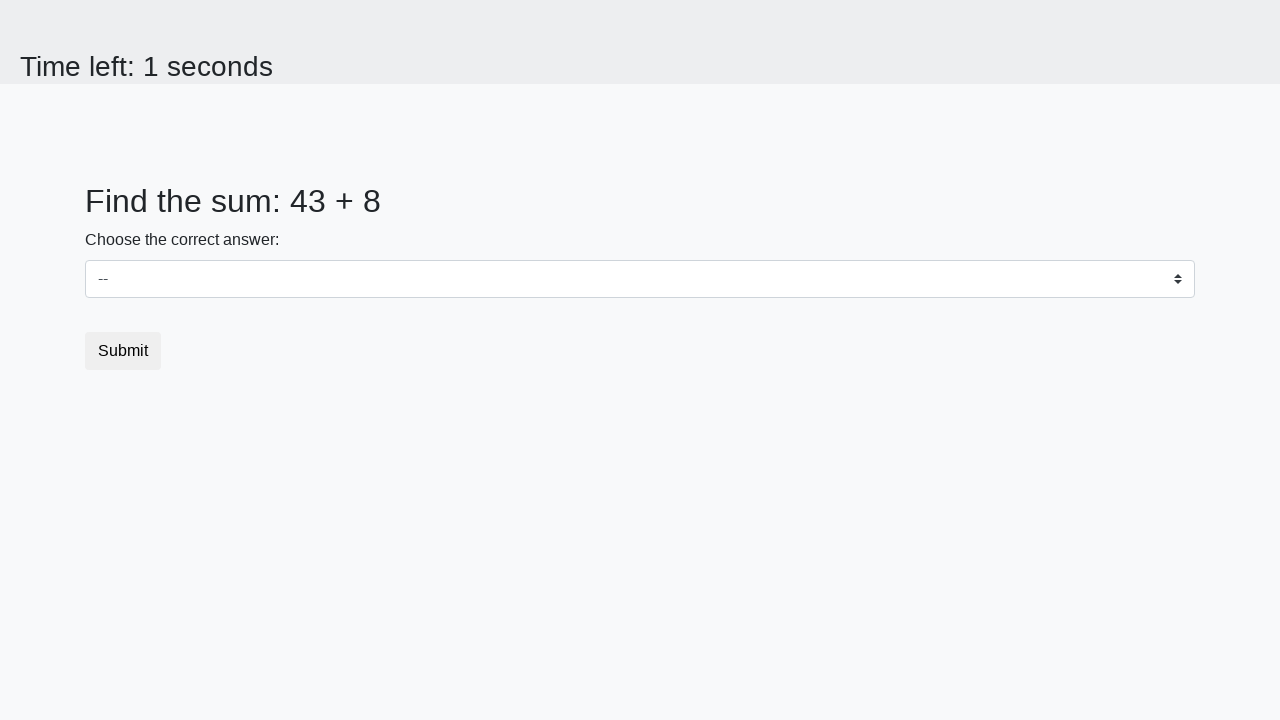